Navigates to the Playwright documentation site, clicks through to the Page Object Model article and verifies the article content

Starting URL: https://playwright.dev

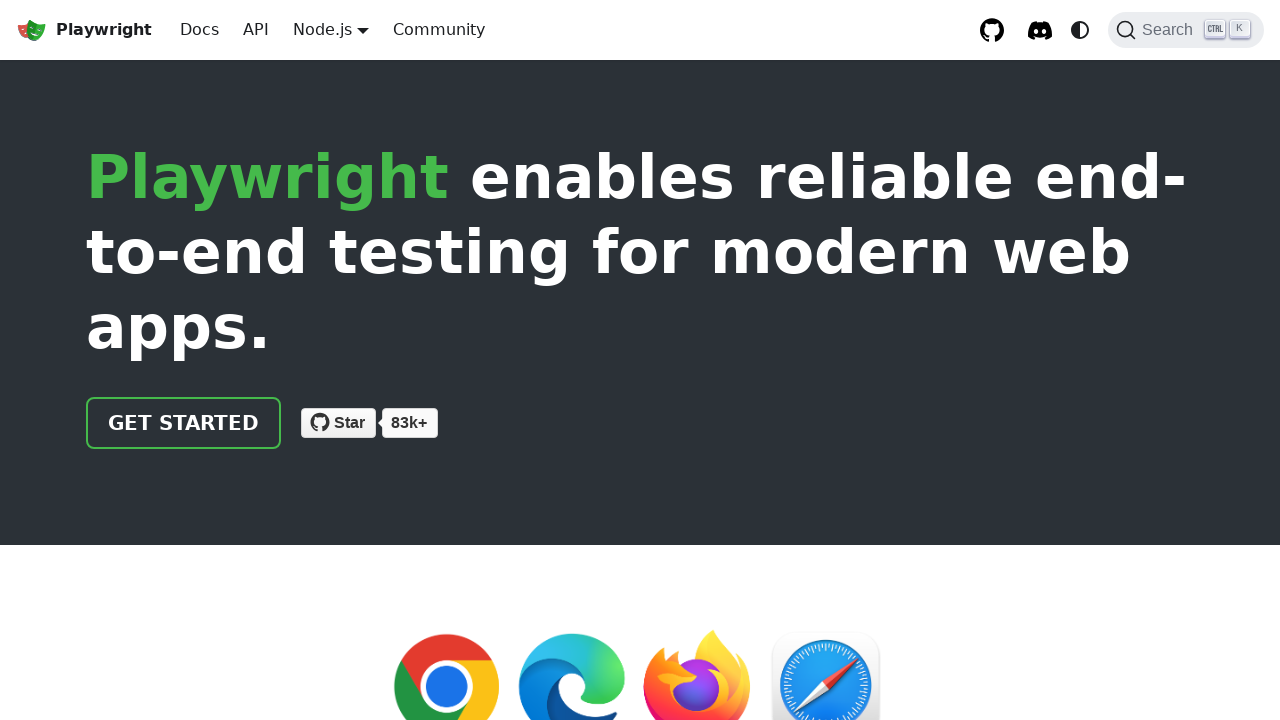

Clicked on 'Get started' link at (184, 423) on a >> internal:has-text="Get started"i >> nth=0
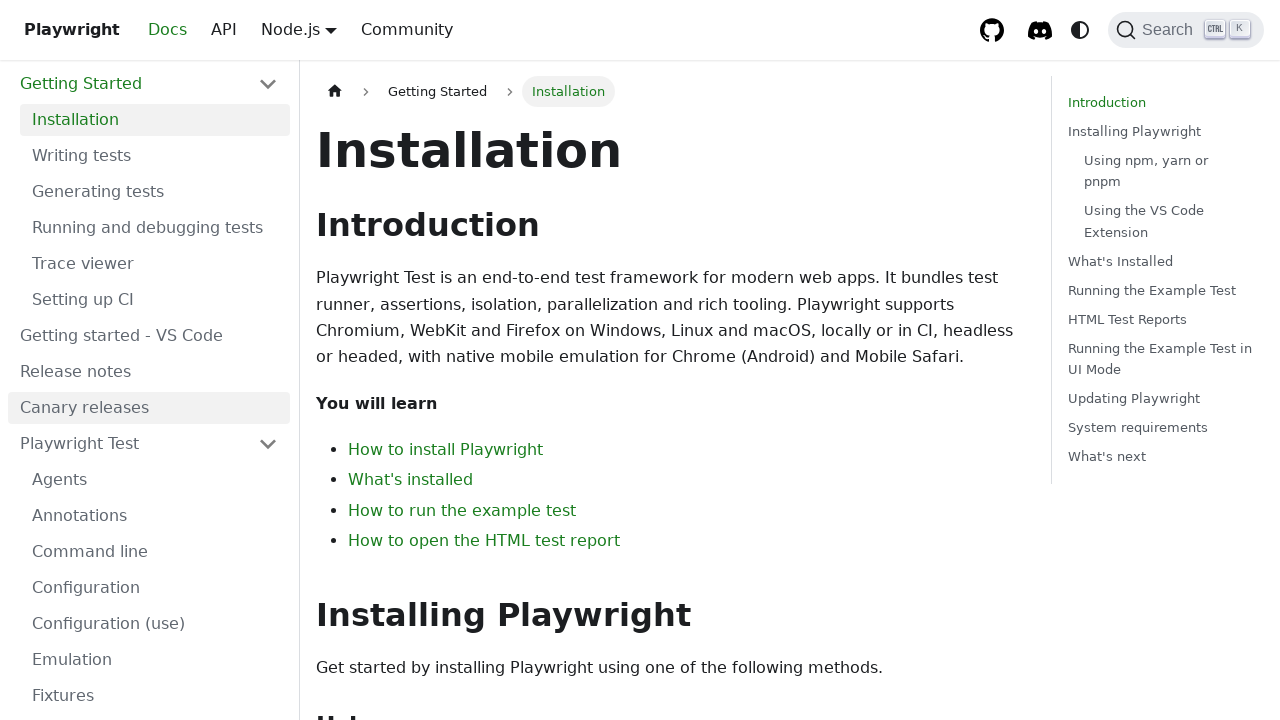

Installation header became visible
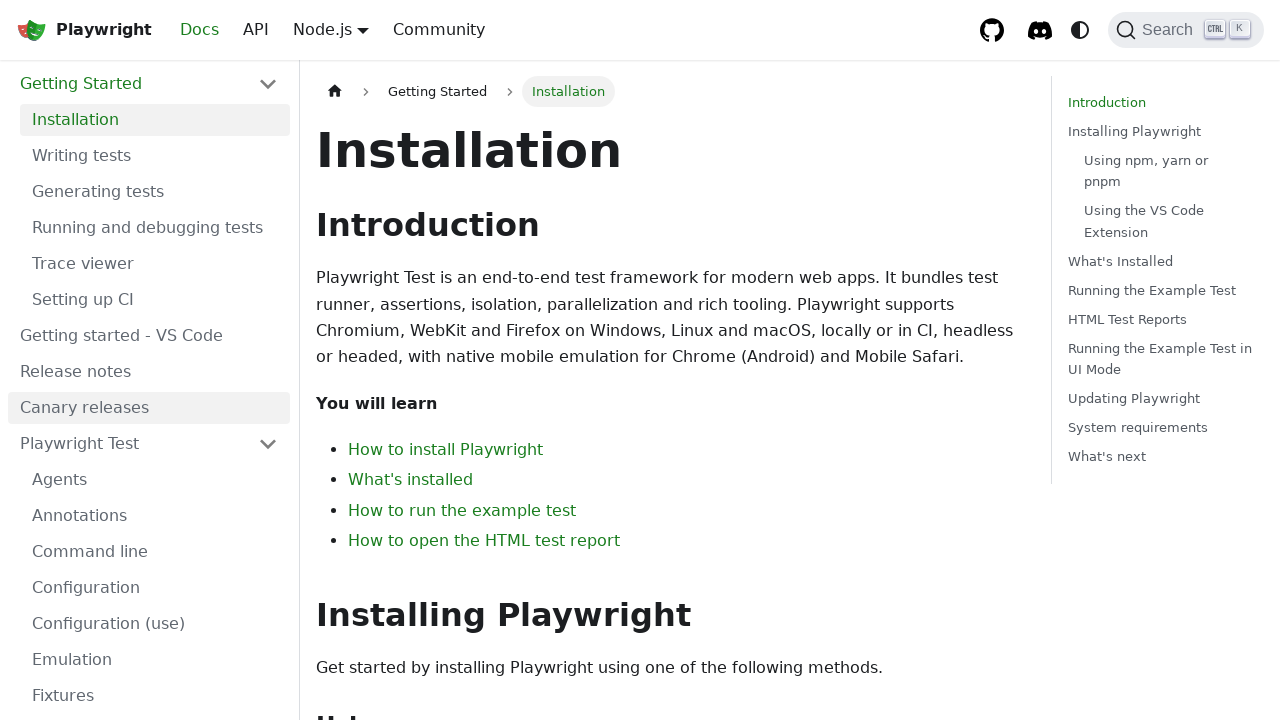

Clicked on 'Page Object Model' link in Guides section at (155, 390) on li >> internal:has-text="Guides"i >> a >> internal:has-text="Page Object Model"i
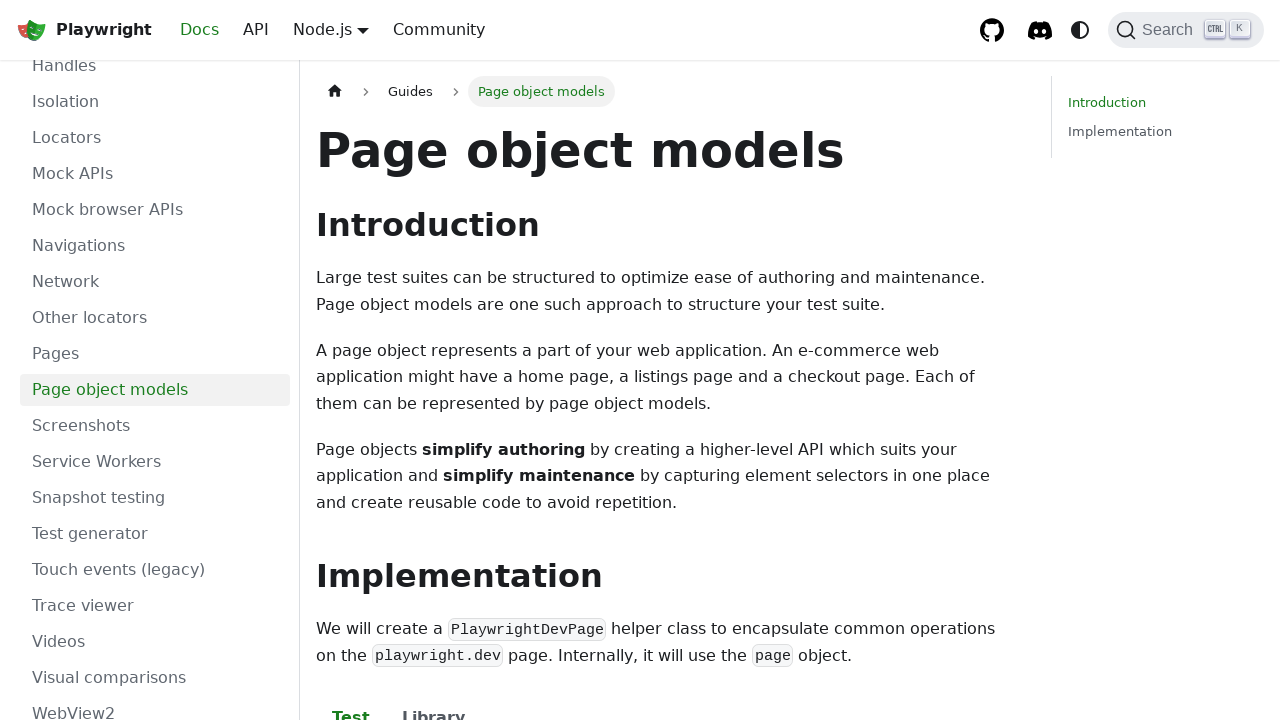

Page Object Model article content loaded
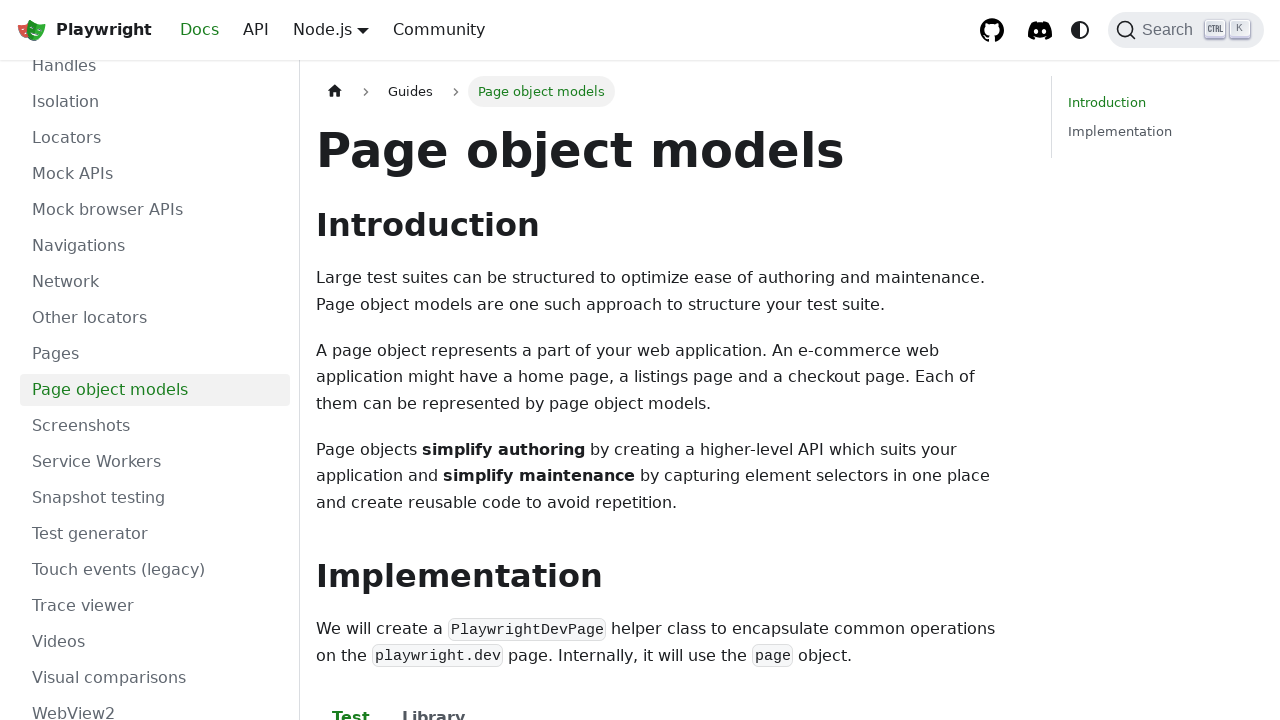

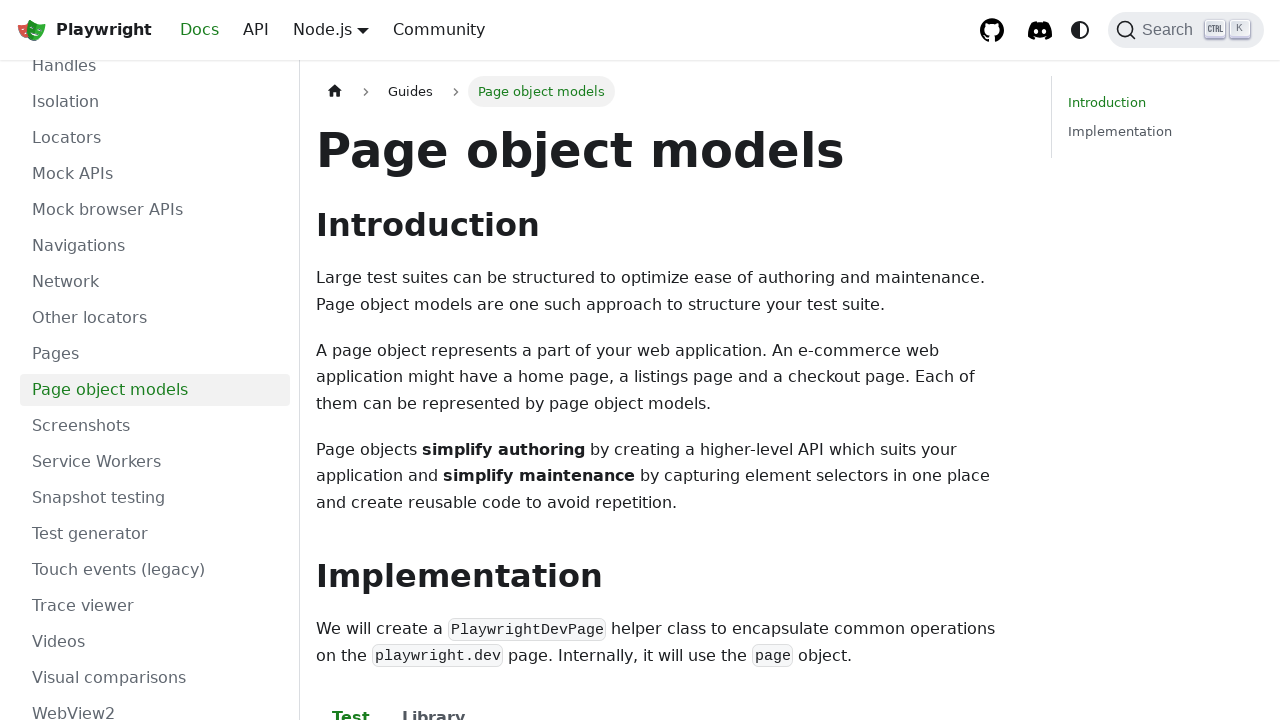